Tests the Google Cloud Partner Directory page by repeatedly clicking the "Load more partners" button to load all available partner cards, verifying the pagination functionality works correctly.

Starting URL: https://cloud.google.com/find-a-partner/?location=canada&products=Google%20Cloud&products=Google%20Cloud%20Platform&regions=NA_REGION

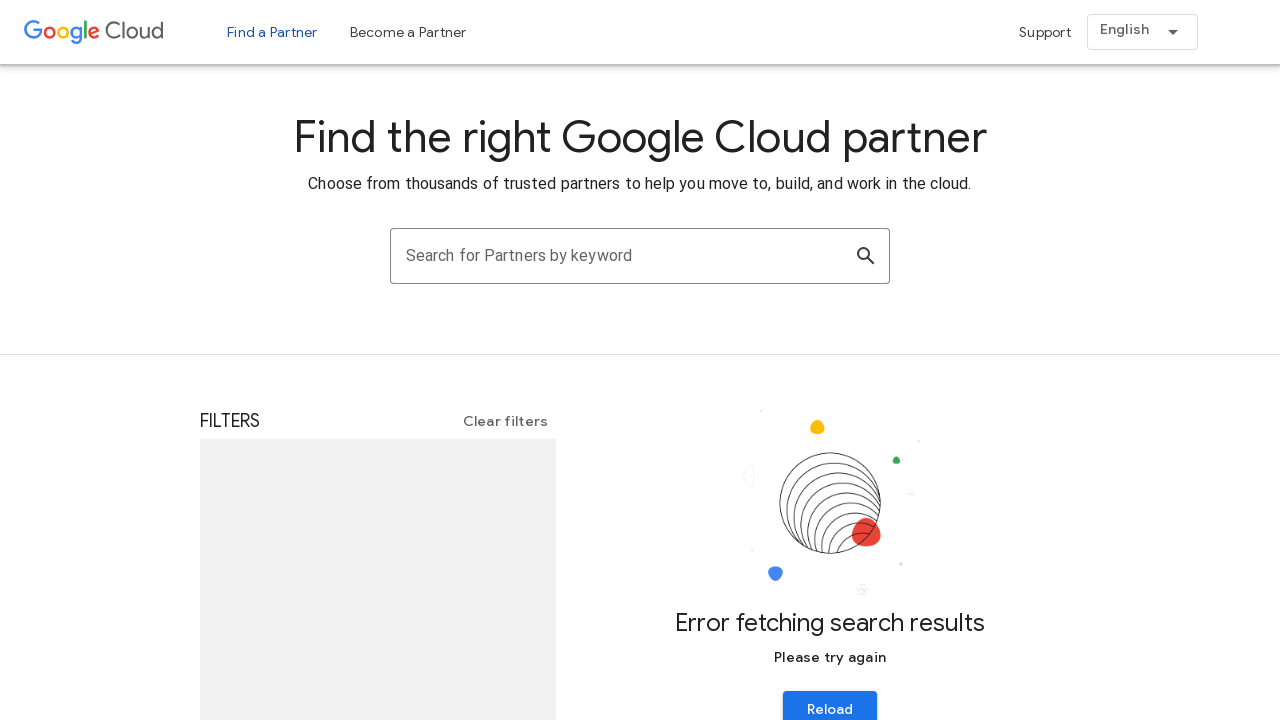

Main content directory section loaded
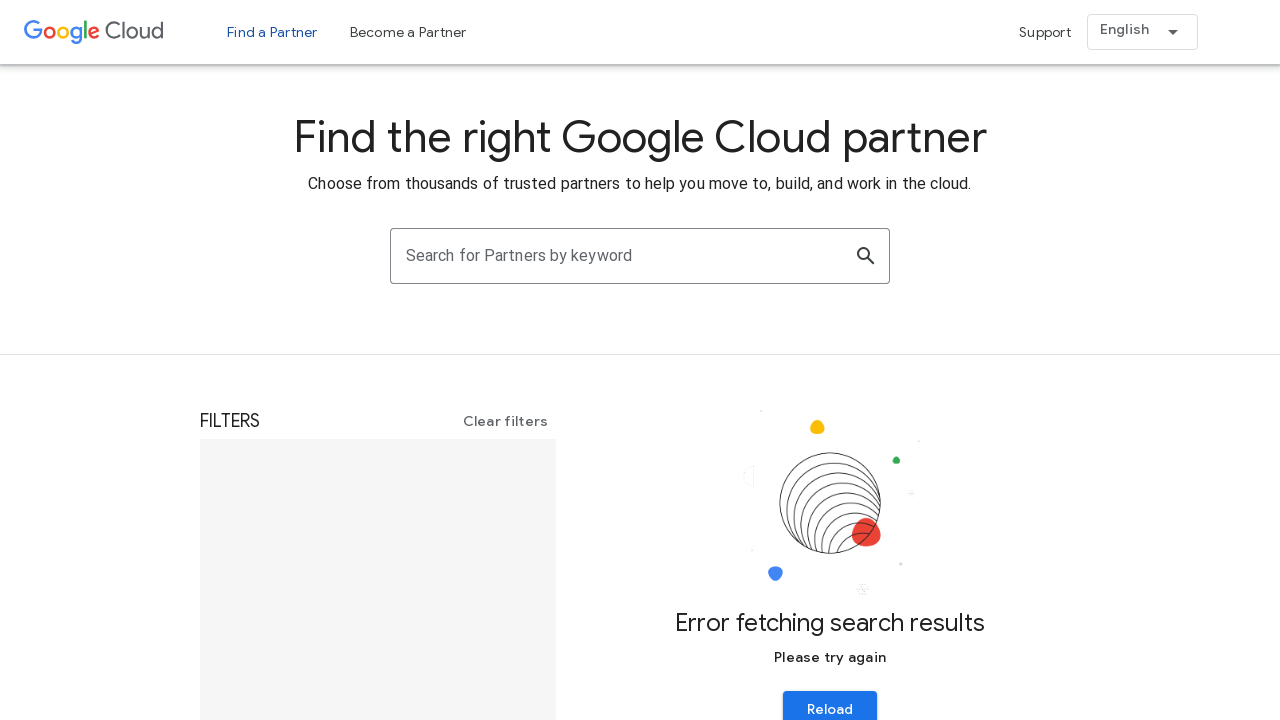

Initial search results appeared
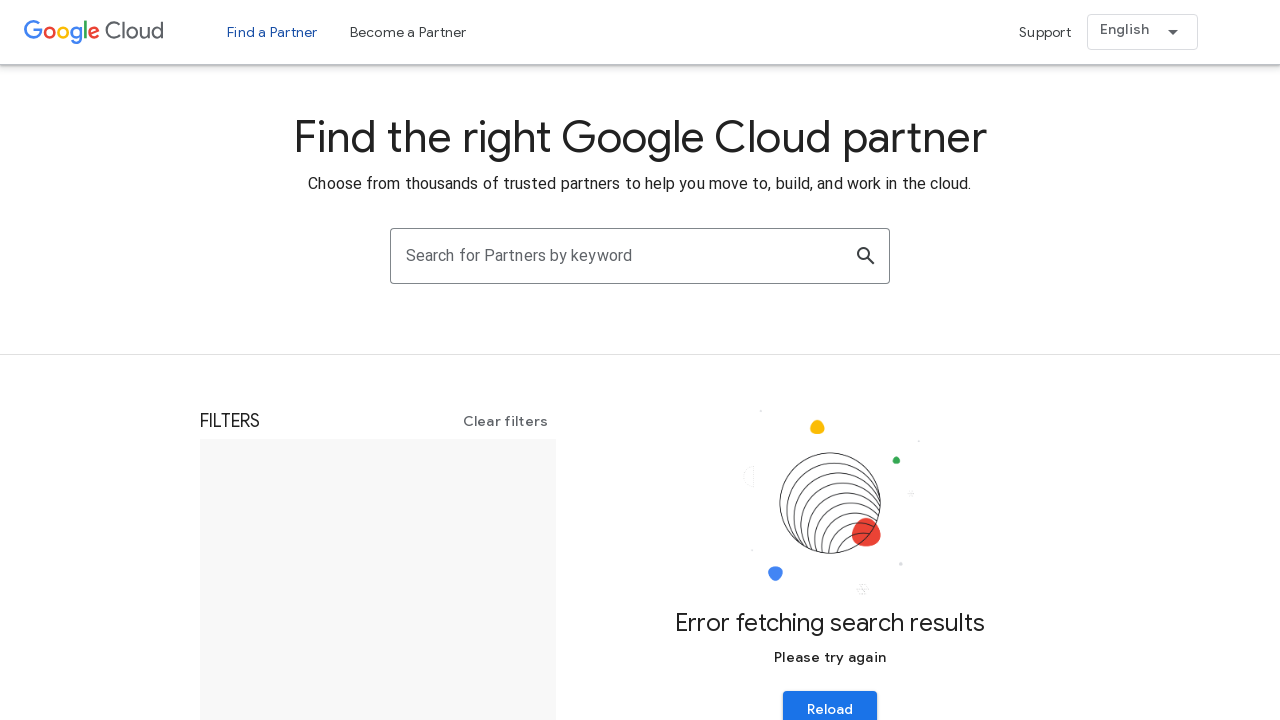

Load more button no longer visible - all partners loaded
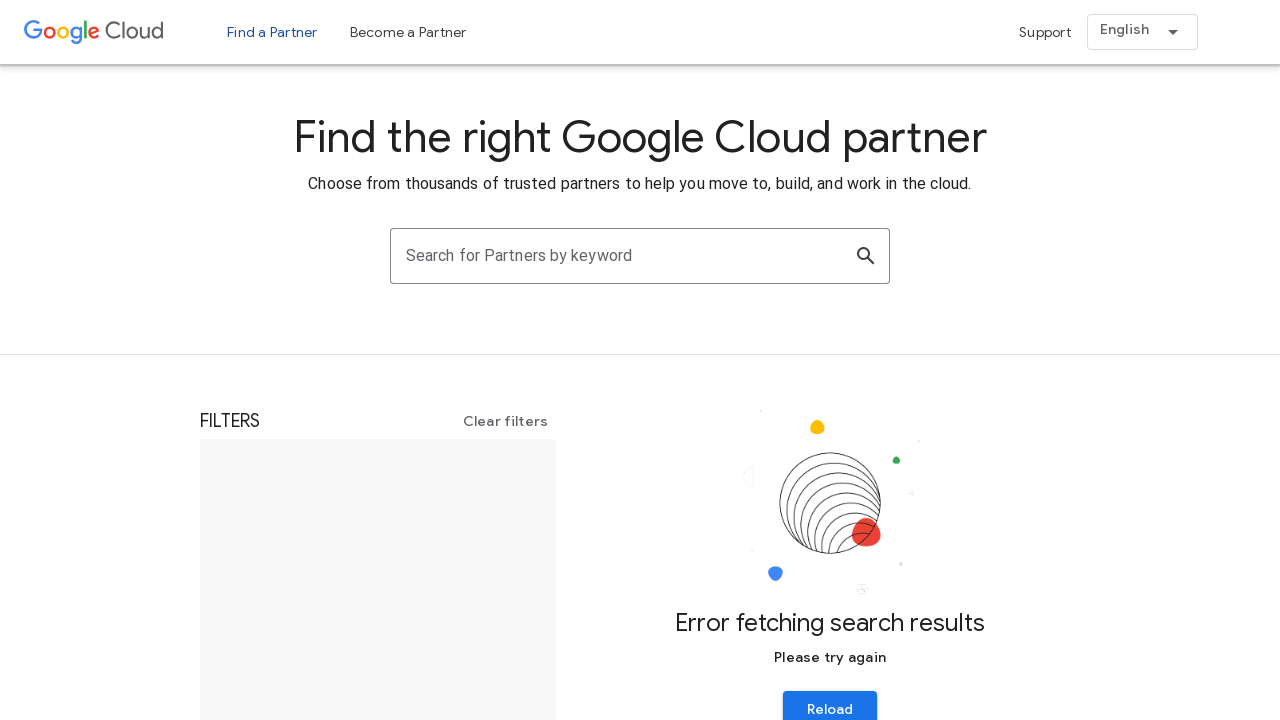

Verified all partner cards are displayed
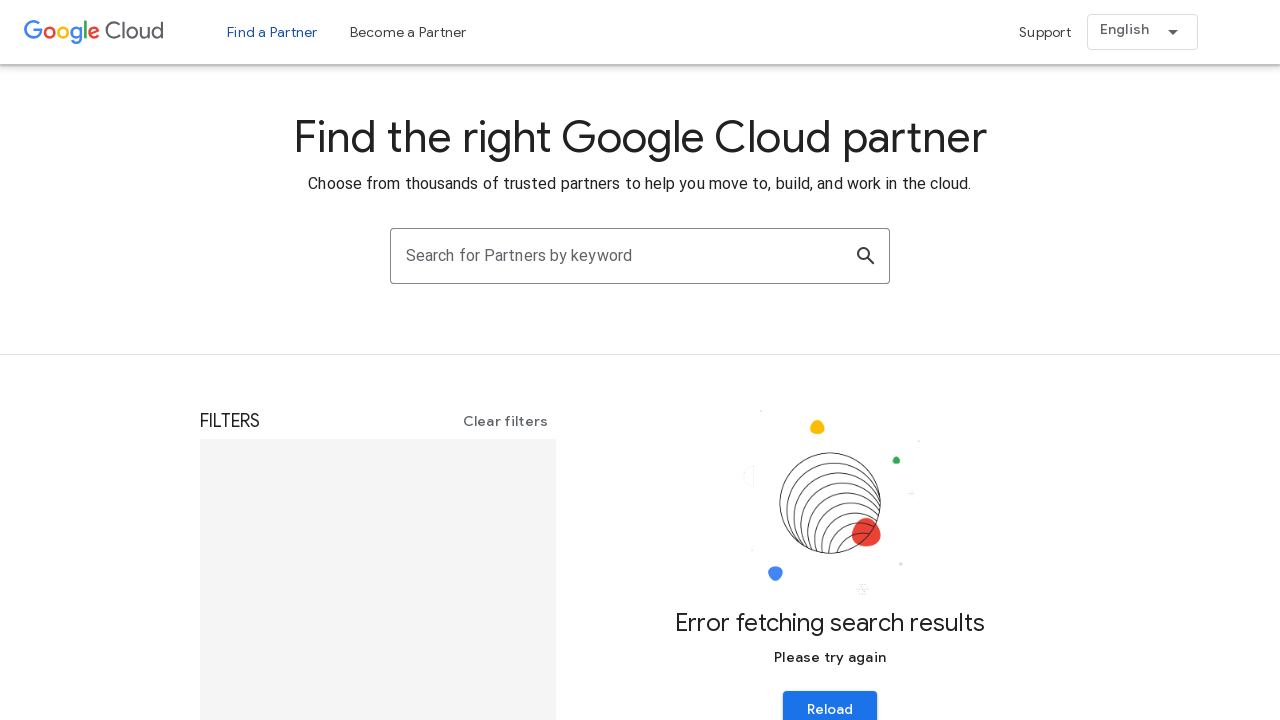

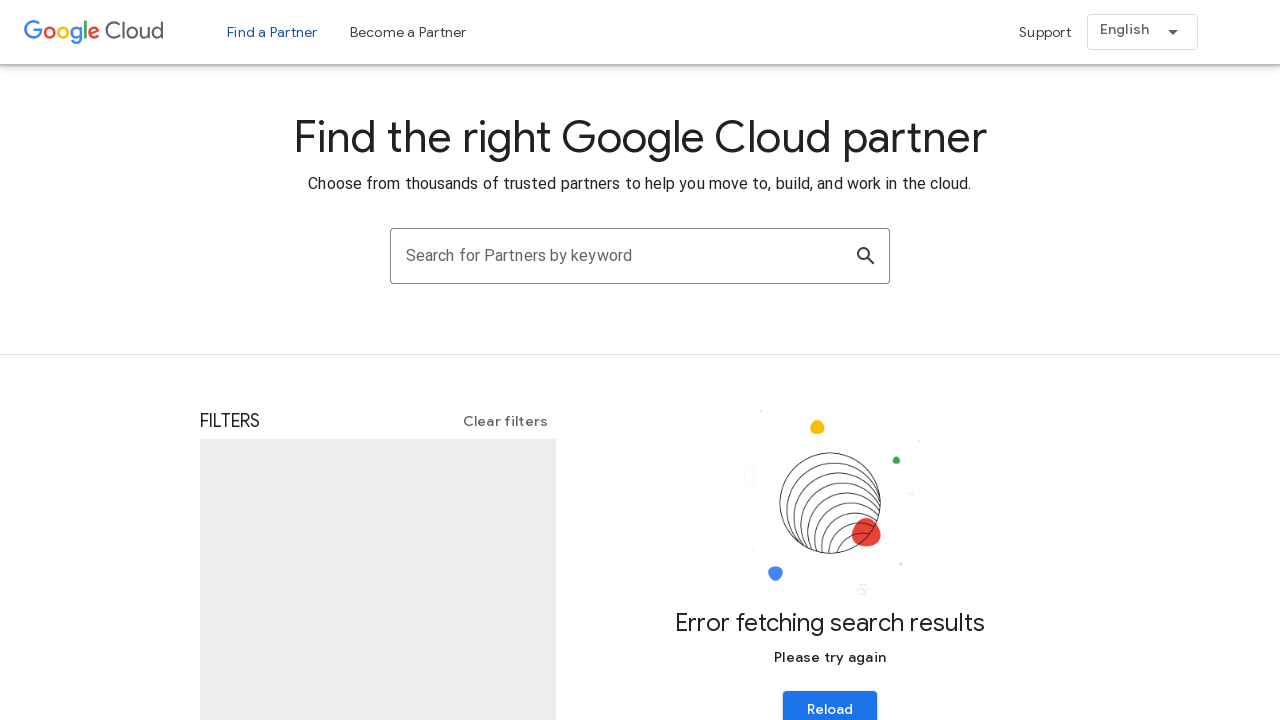